Tests API response modification by intercepting the fruits API, fetching the real response, adding a new fruit called 'Loquat', and verifying it appears on the page.

Starting URL: https://demo.playwright.dev/api-mocking

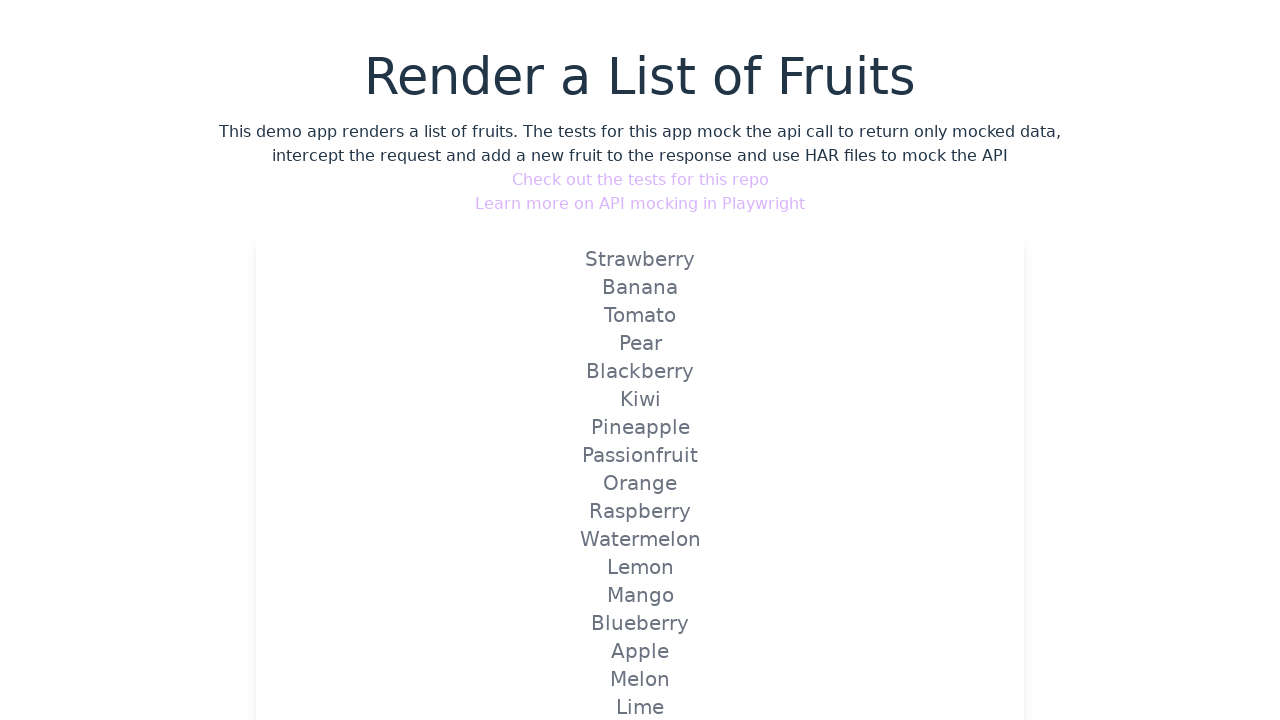

Set up API route interception to modify fruits response and add Loquat
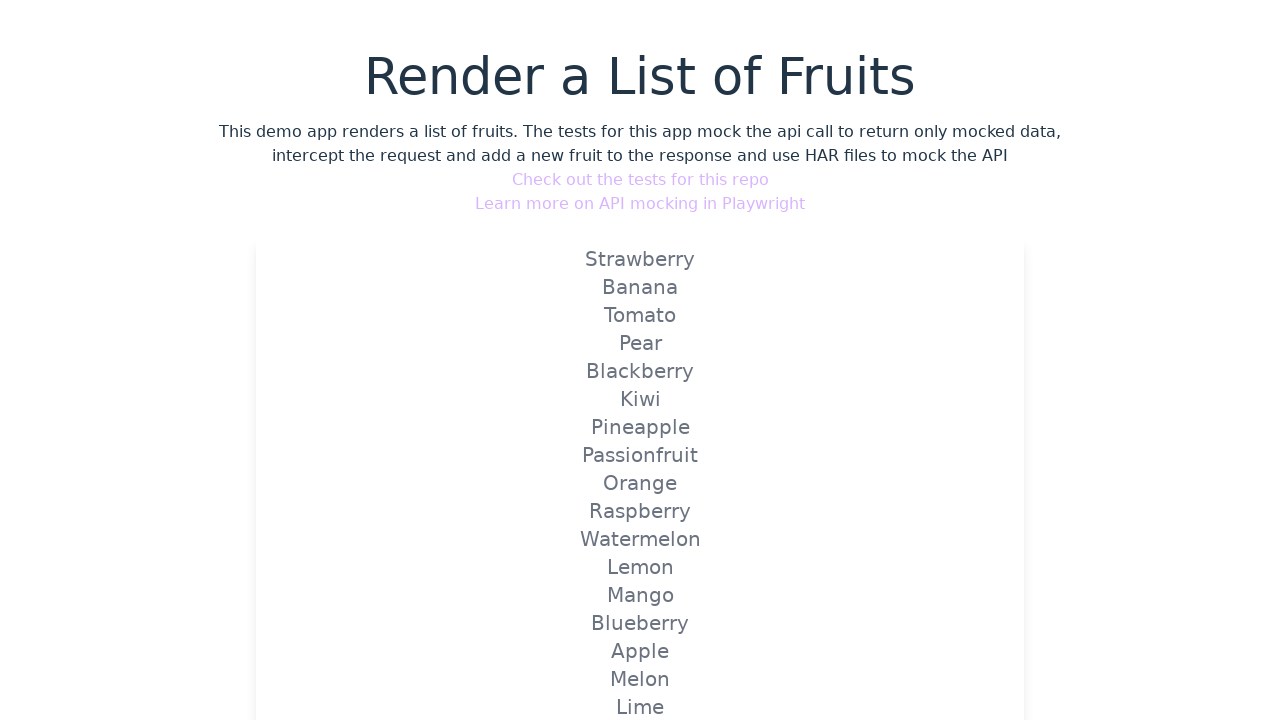

Reloaded page to trigger intercepted API call with modified response
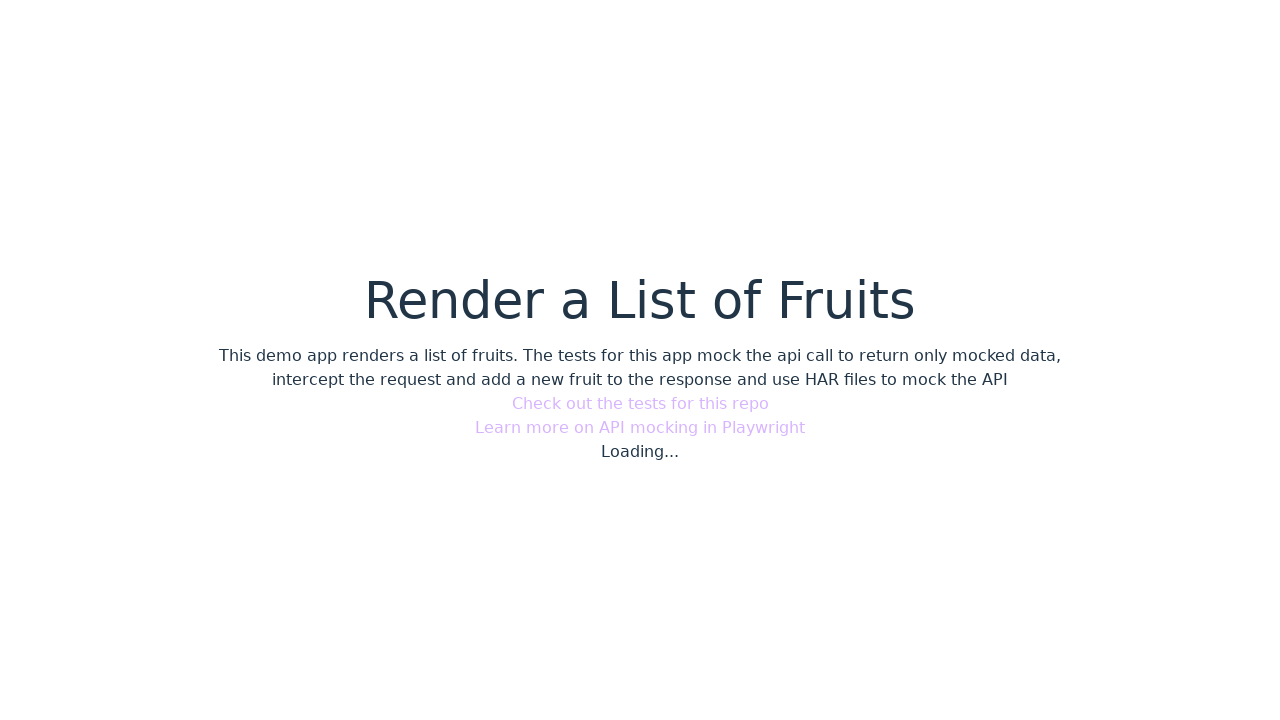

Verified that 'Loquat' fruit is now visible on the page
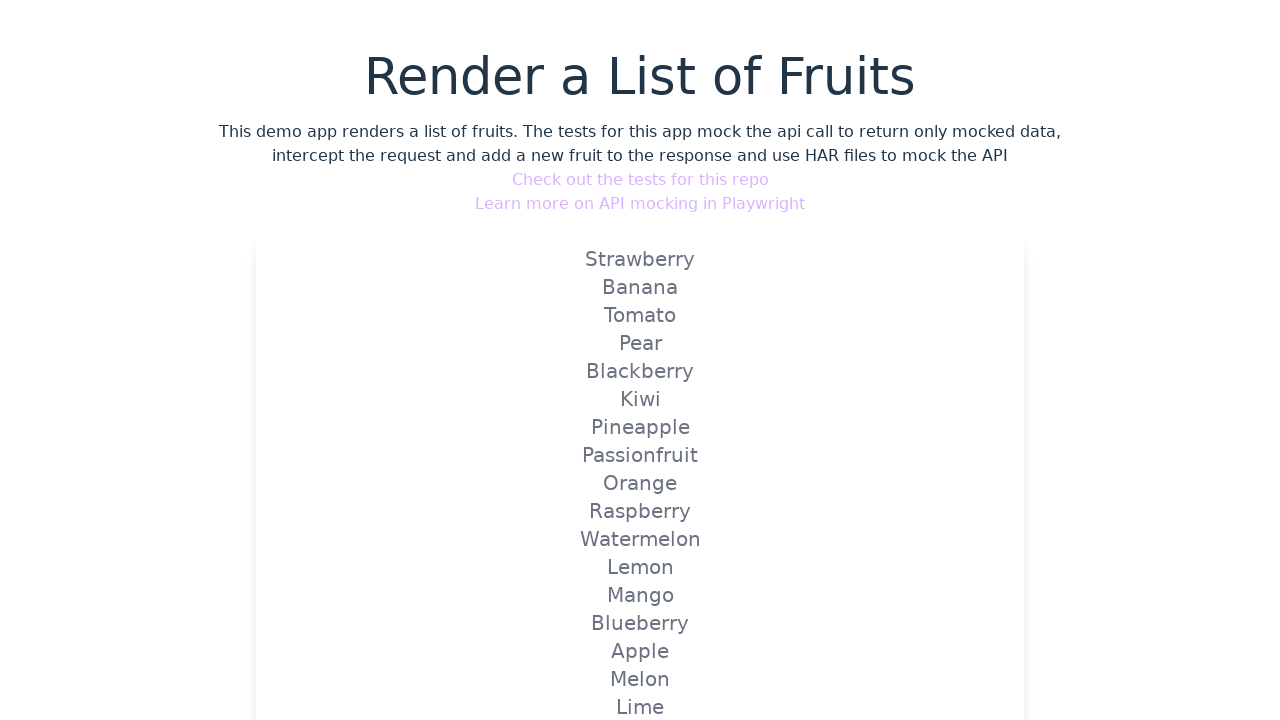

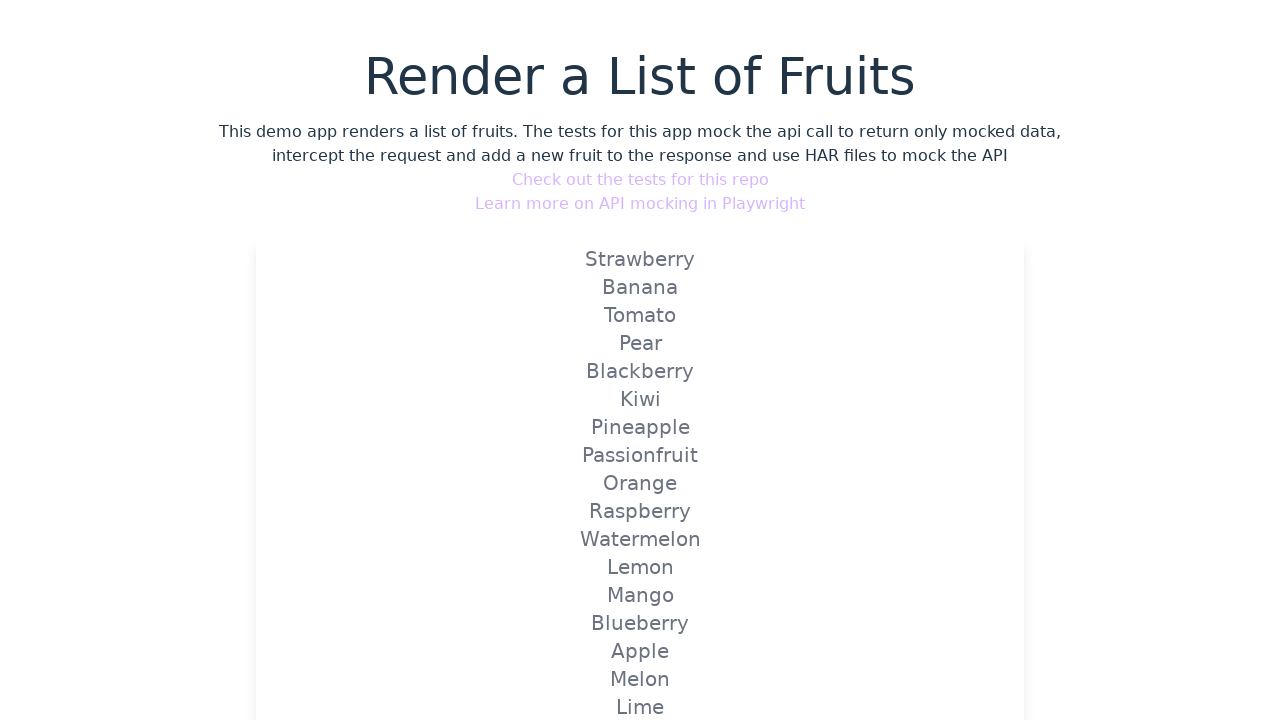